Tests clearing an email input field and entering a new email address on the Selenium test inputs page

Starting URL: https://www.selenium.dev/selenium/web/inputs.html

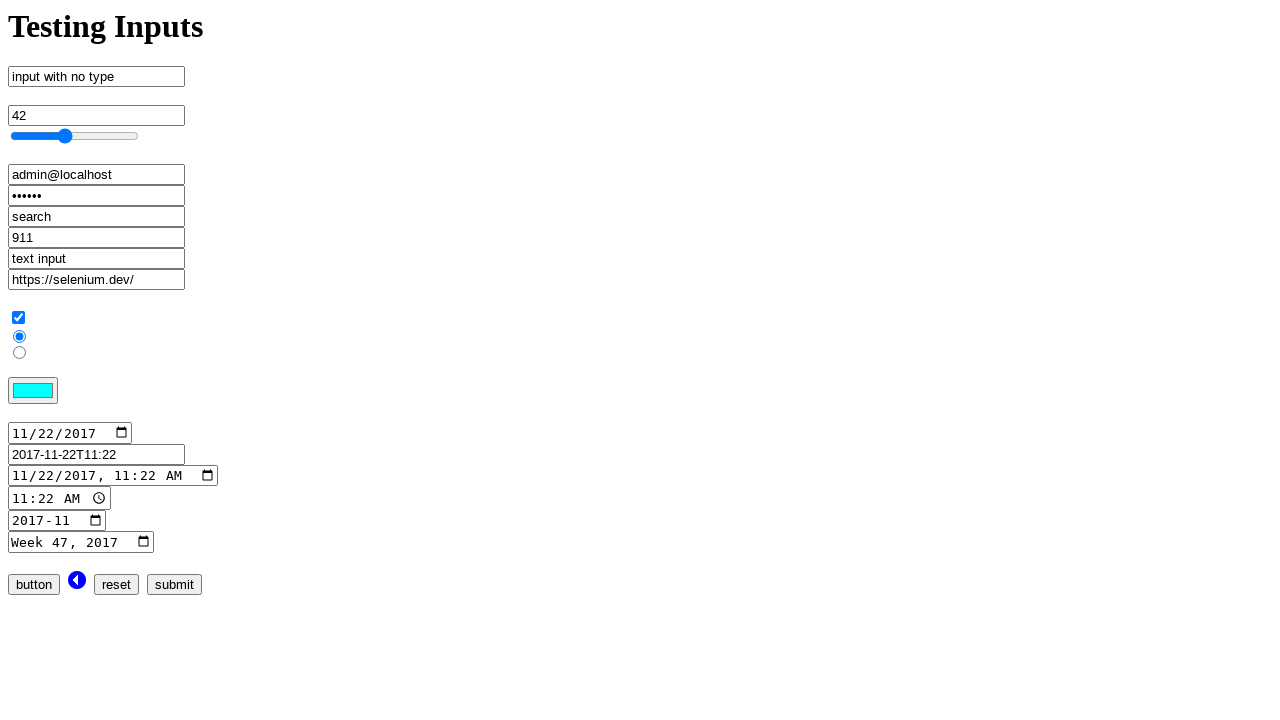

Cleared email input field on input[name='email_input']
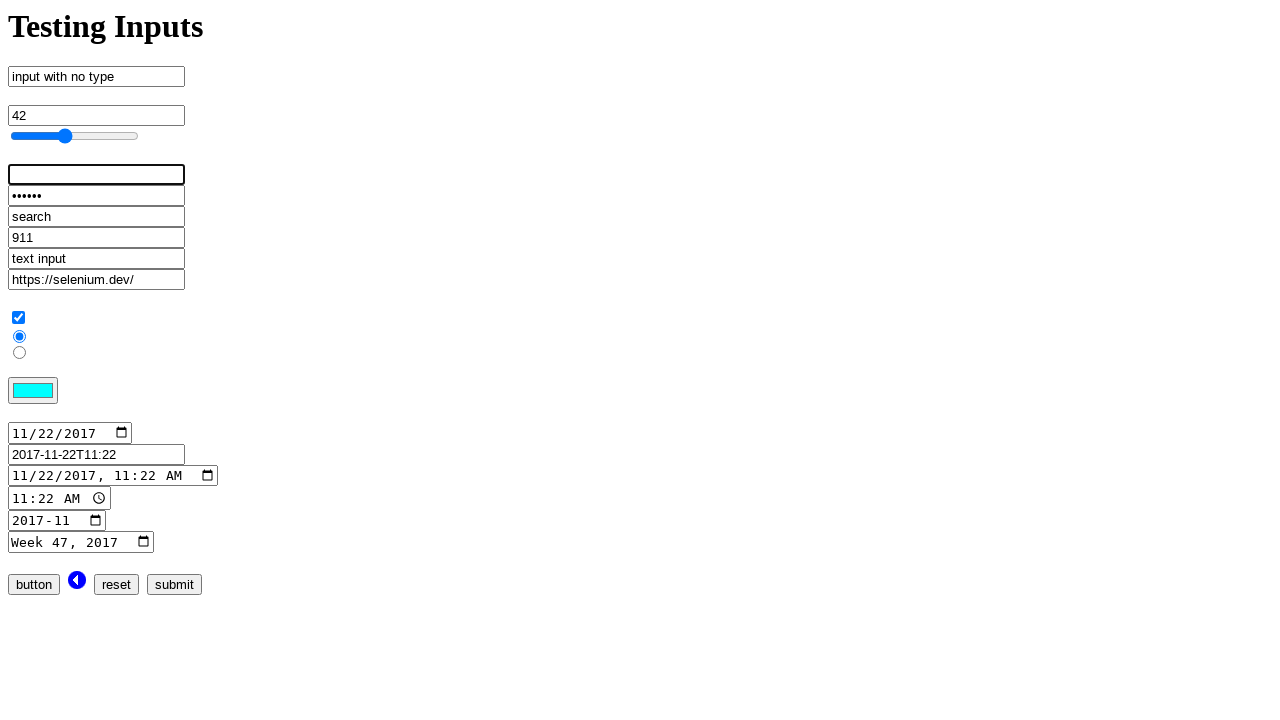

Entered email address 'admin@localhost.dev' in email input field on input[name='email_input']
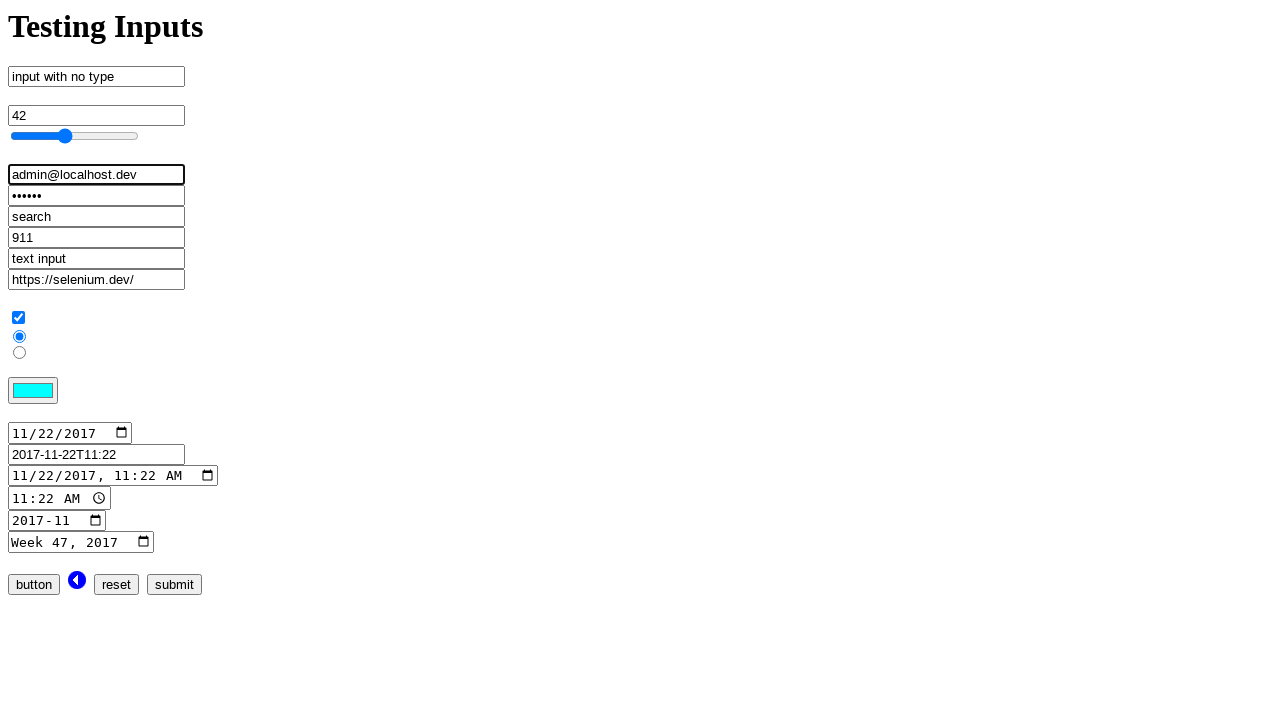

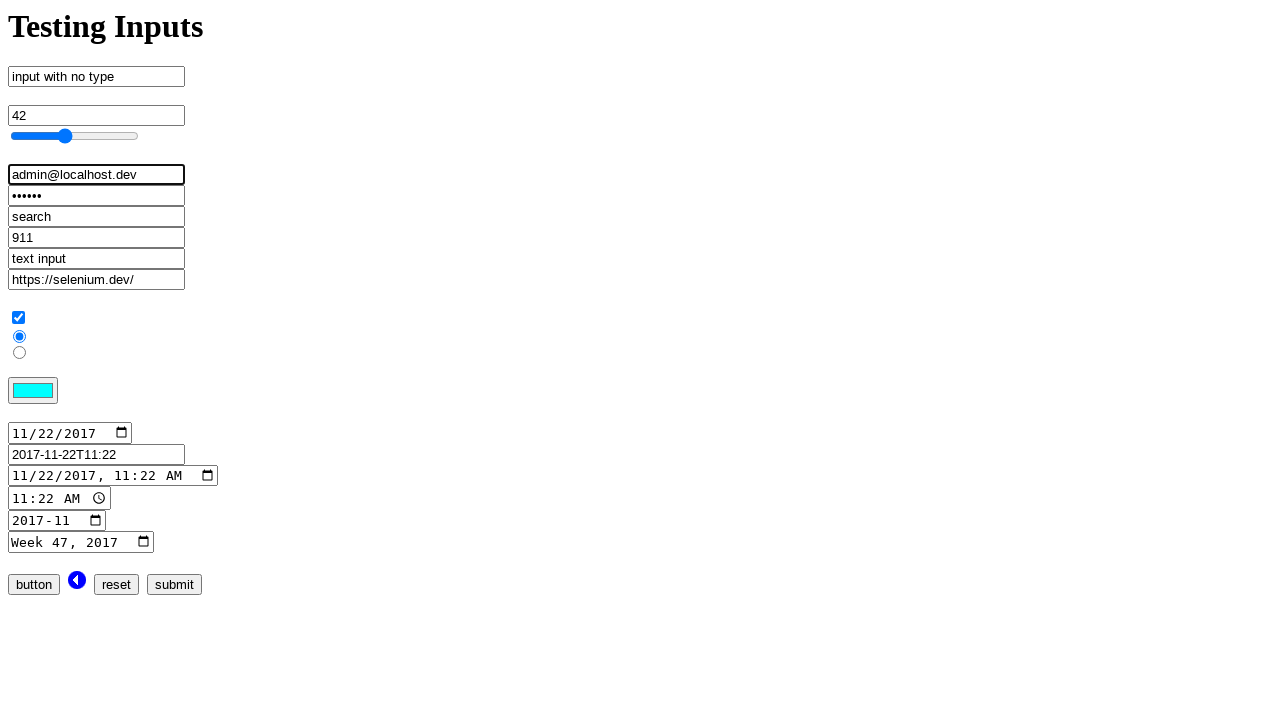